Tests that entering an incorrect password displays the appropriate error message about credentials not matching

Starting URL: https://www.saucedemo.com

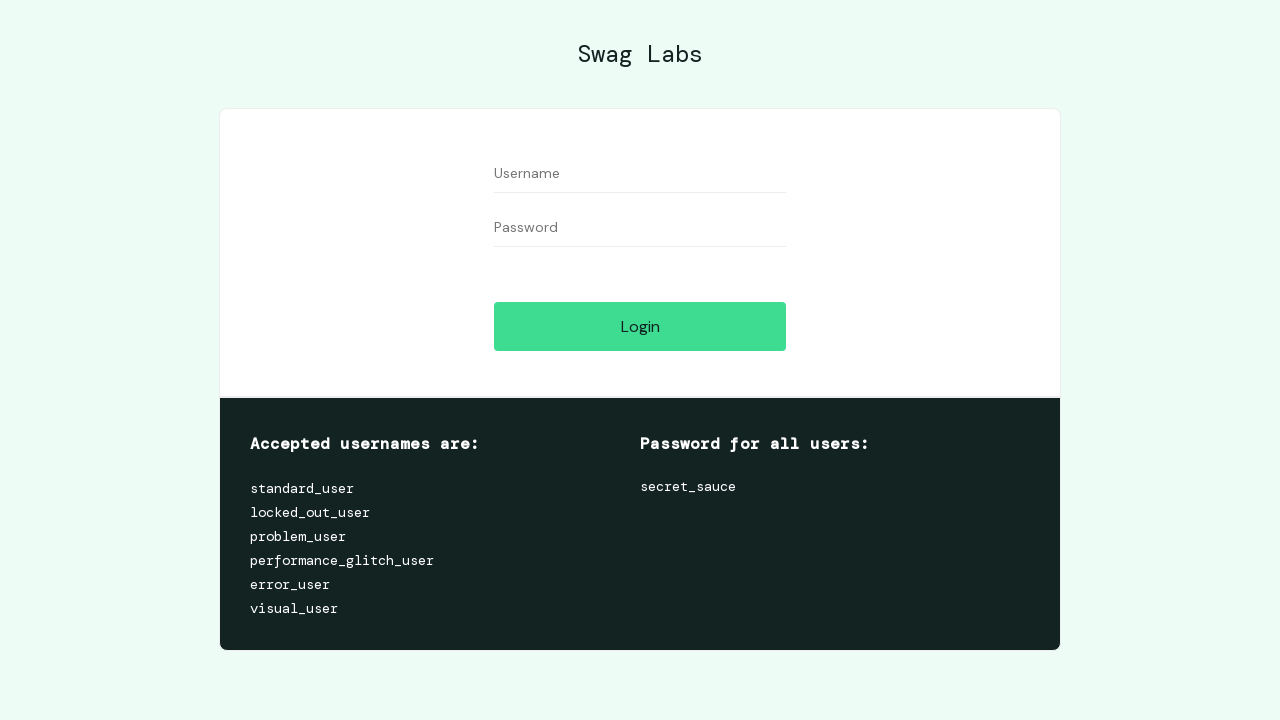

Filled username field with 'standard_user' on #user-name
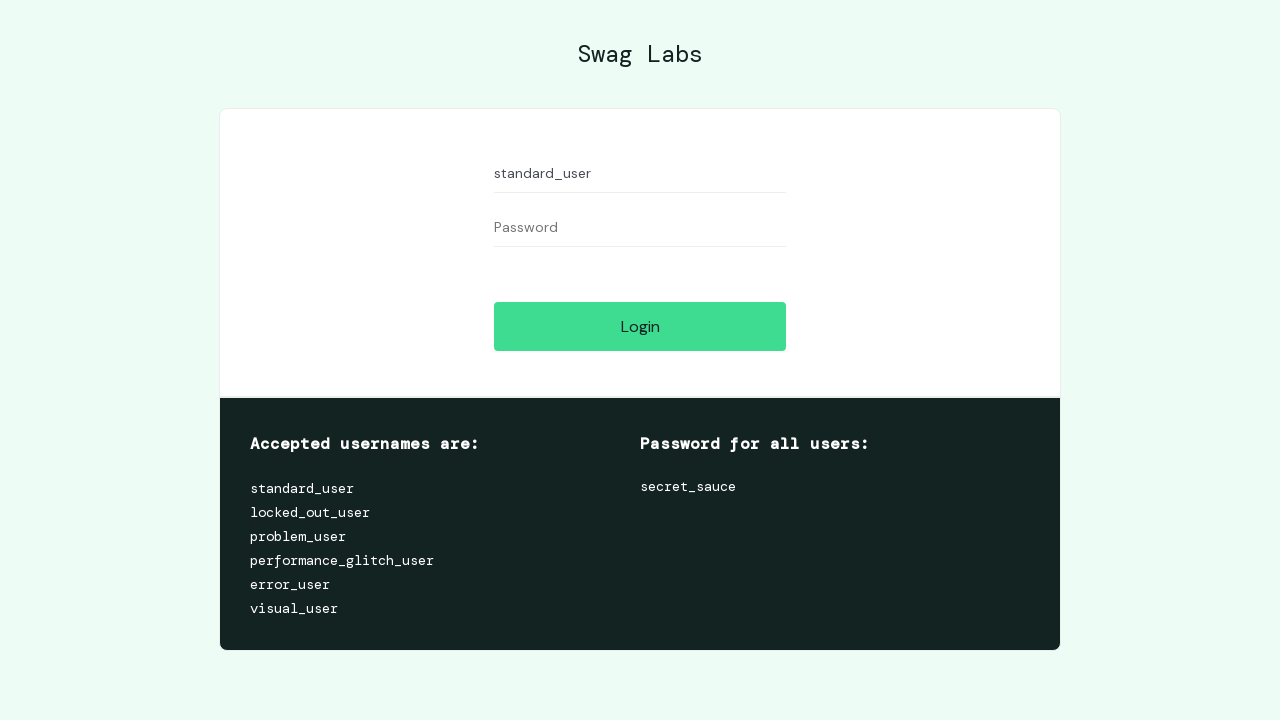

Filled password field with incorrect password 'WrongPassword123' on #password
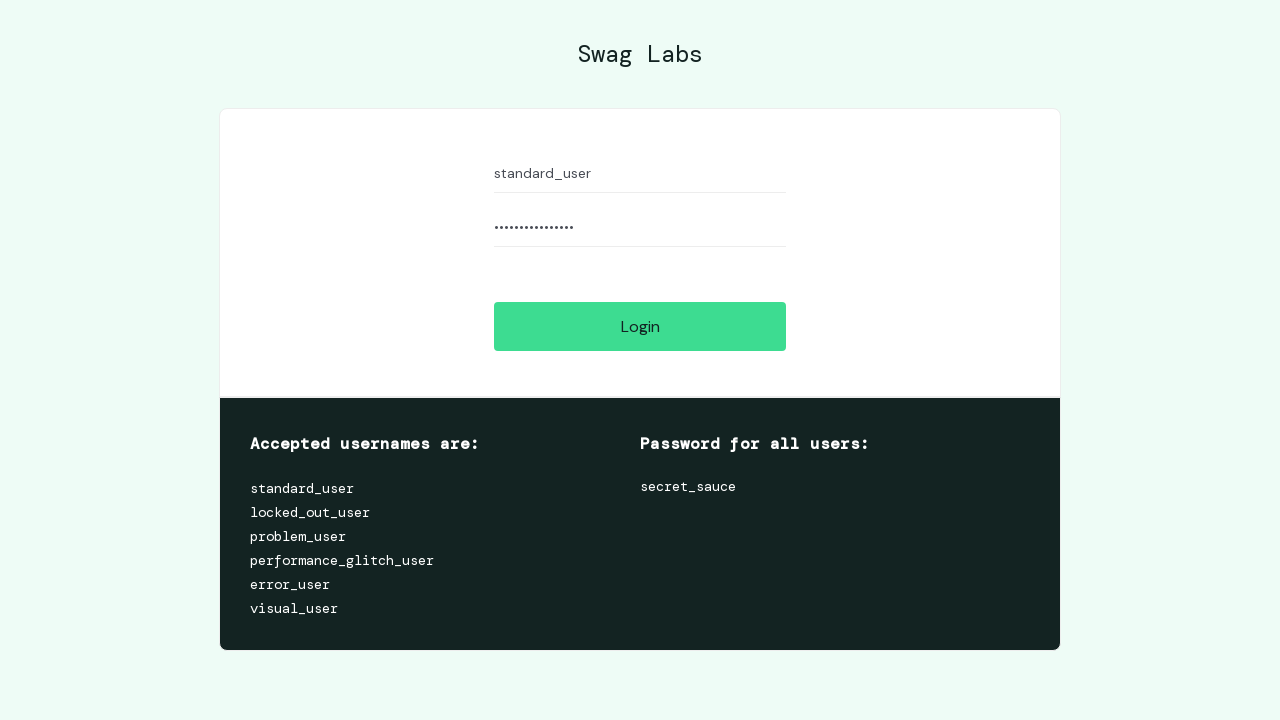

Clicked login button at (640, 326) on #login-button
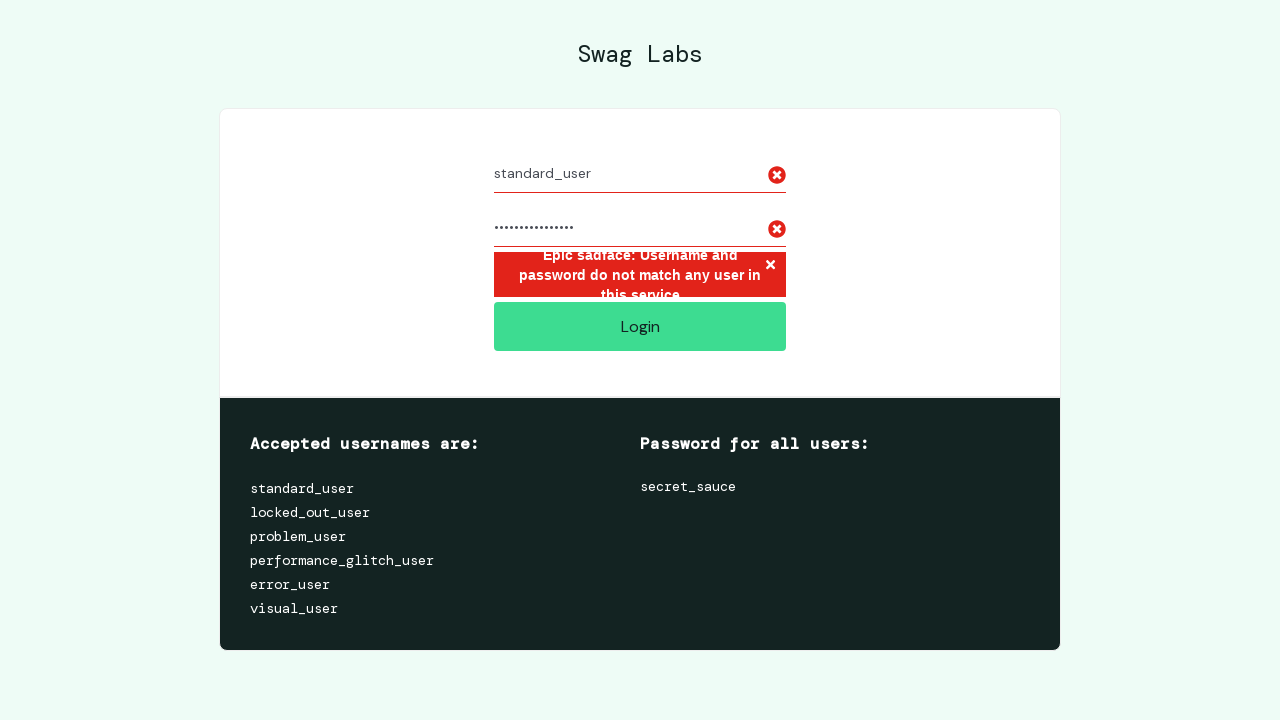

Error message appeared on page
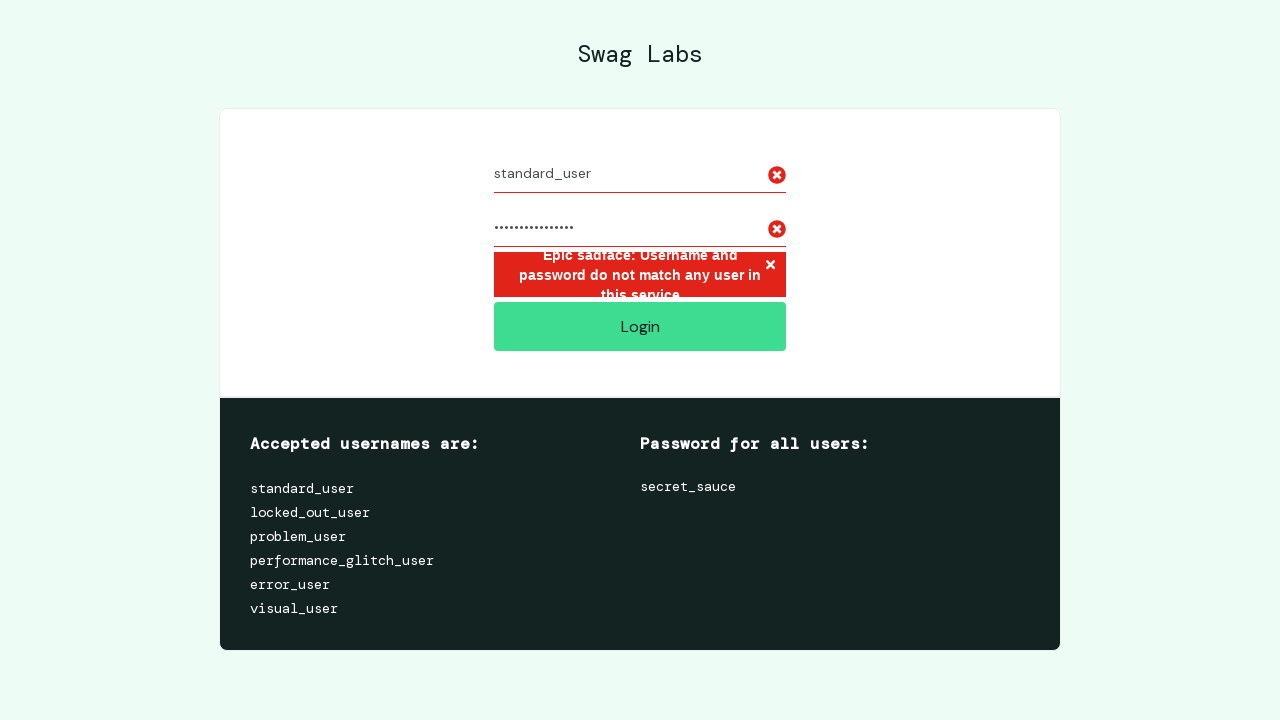

Located error message element
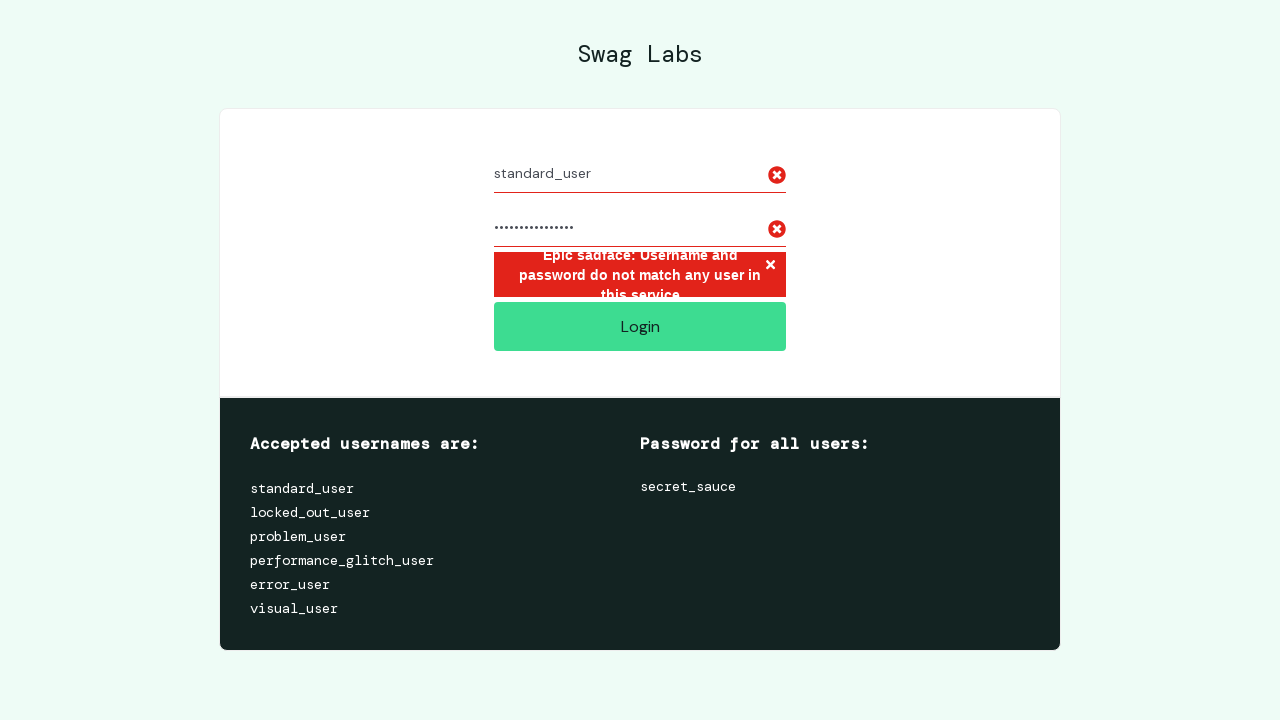

Verified error message is visible
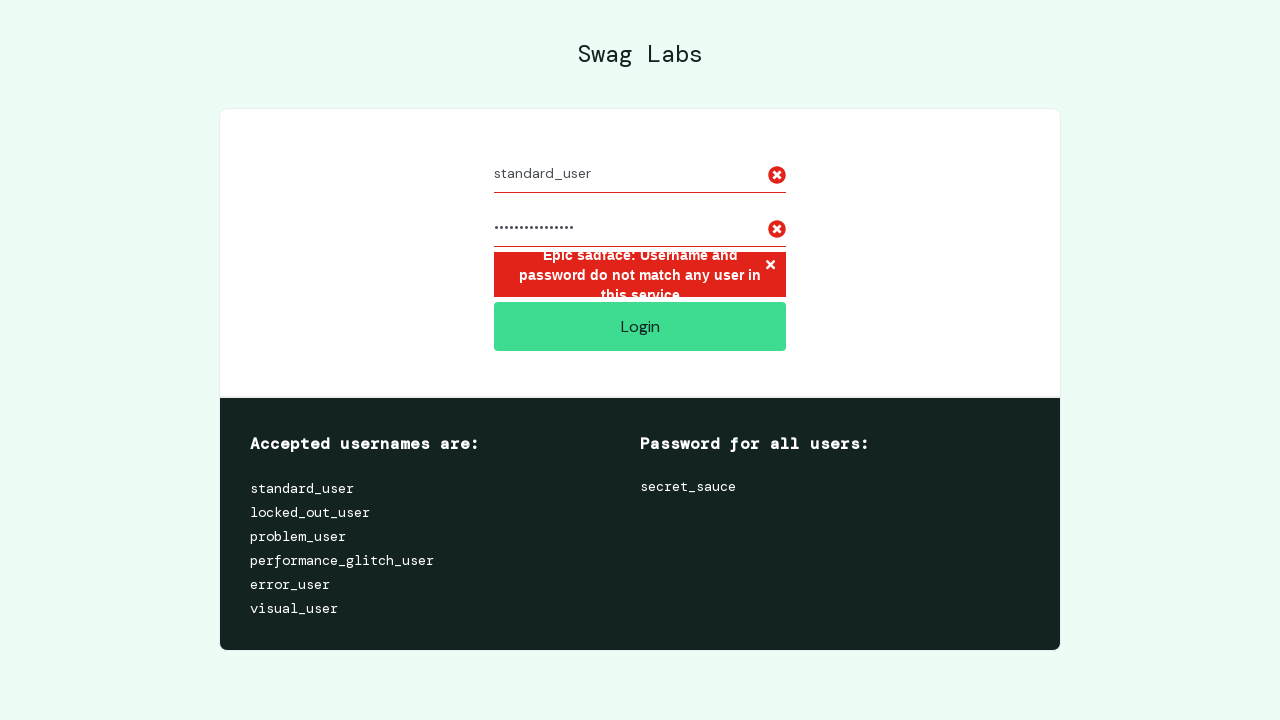

Verified error message contains correct text about credentials not matching
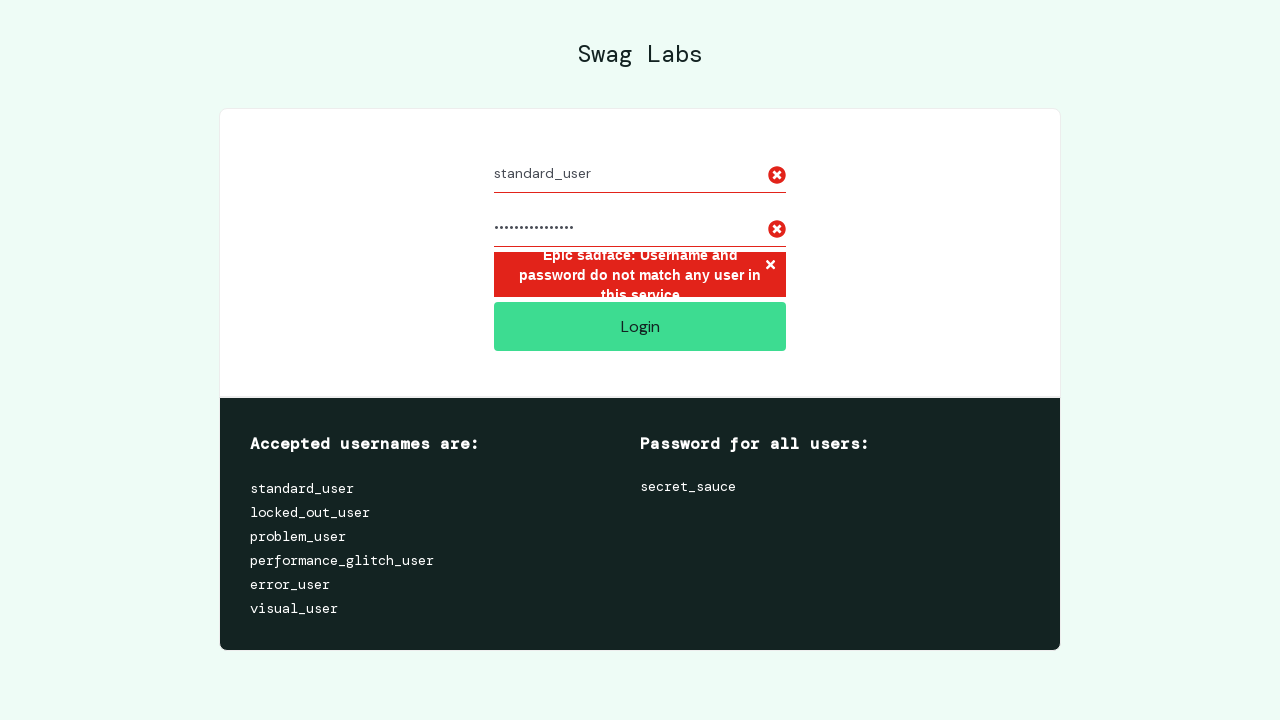

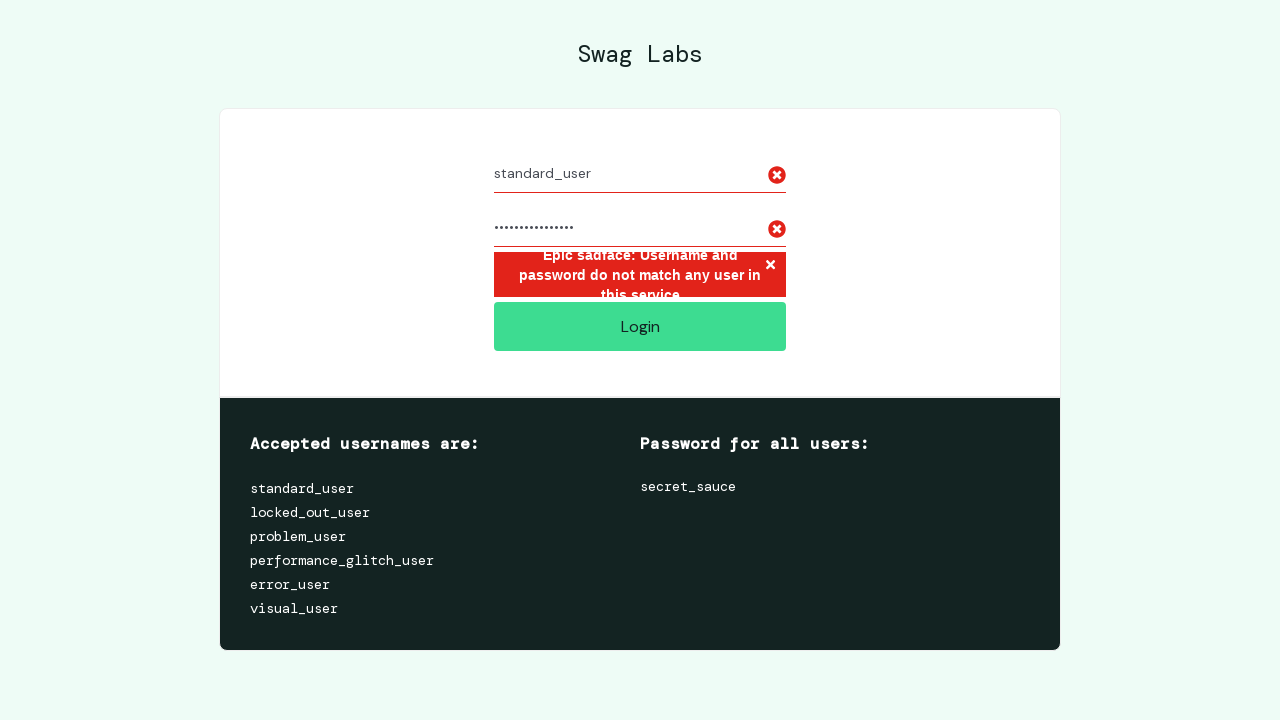